Clicks a button to trigger an alert and verifies the alert text content

Starting URL: http://only-testing-blog.blogspot.com/2014/01/textbox.html?

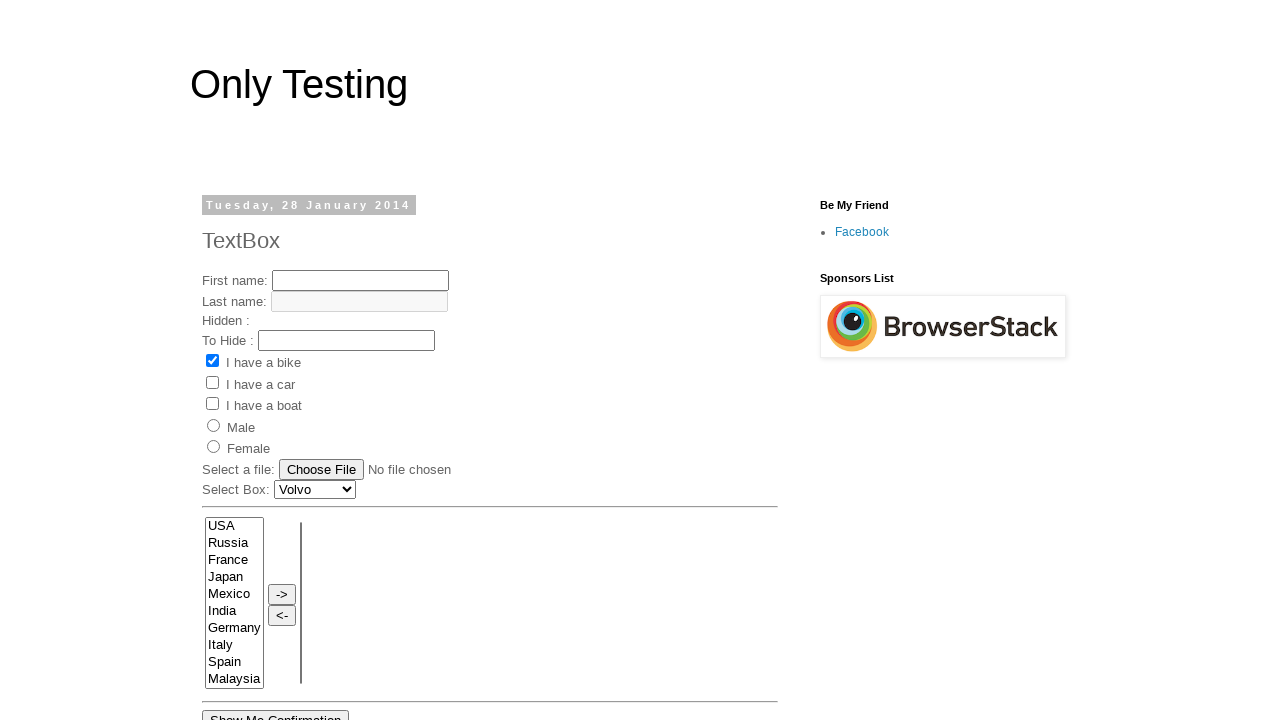

Clicked 'Show Me Alert' button to trigger alert at (252, 360) on xpath=//input[@value='Show Me Alert']
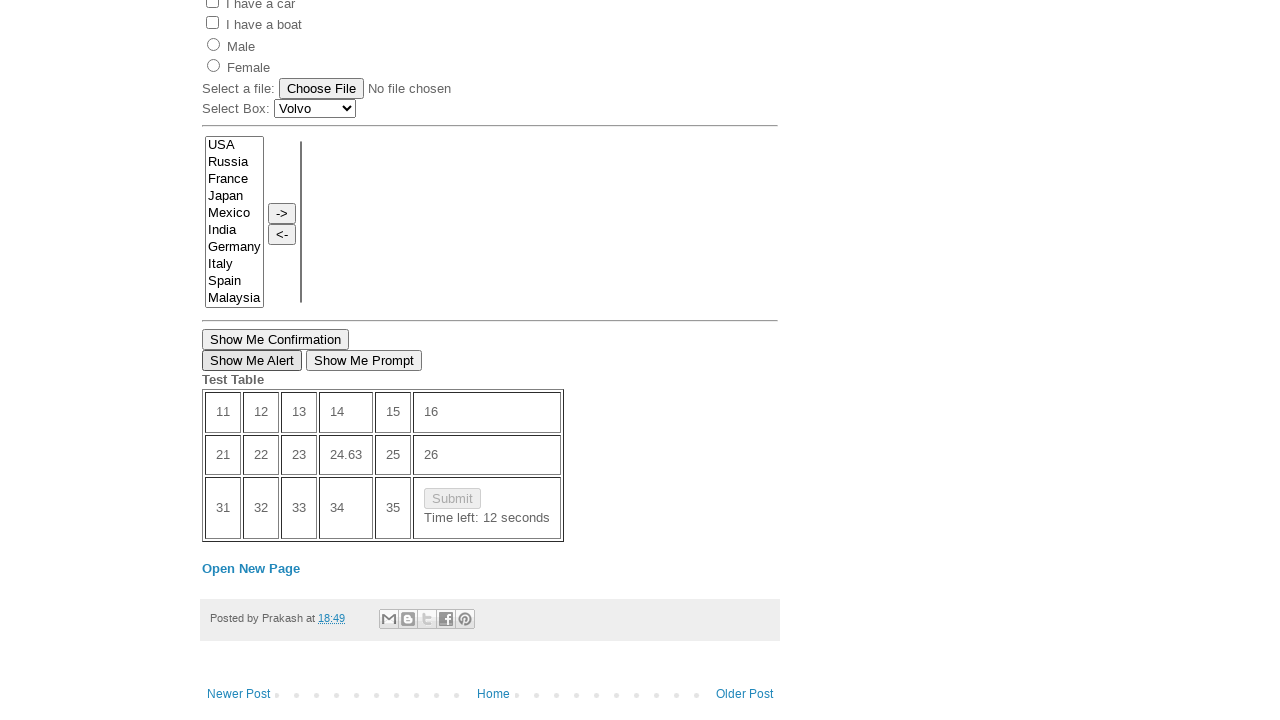

Set up dialog handler to auto-accept alerts
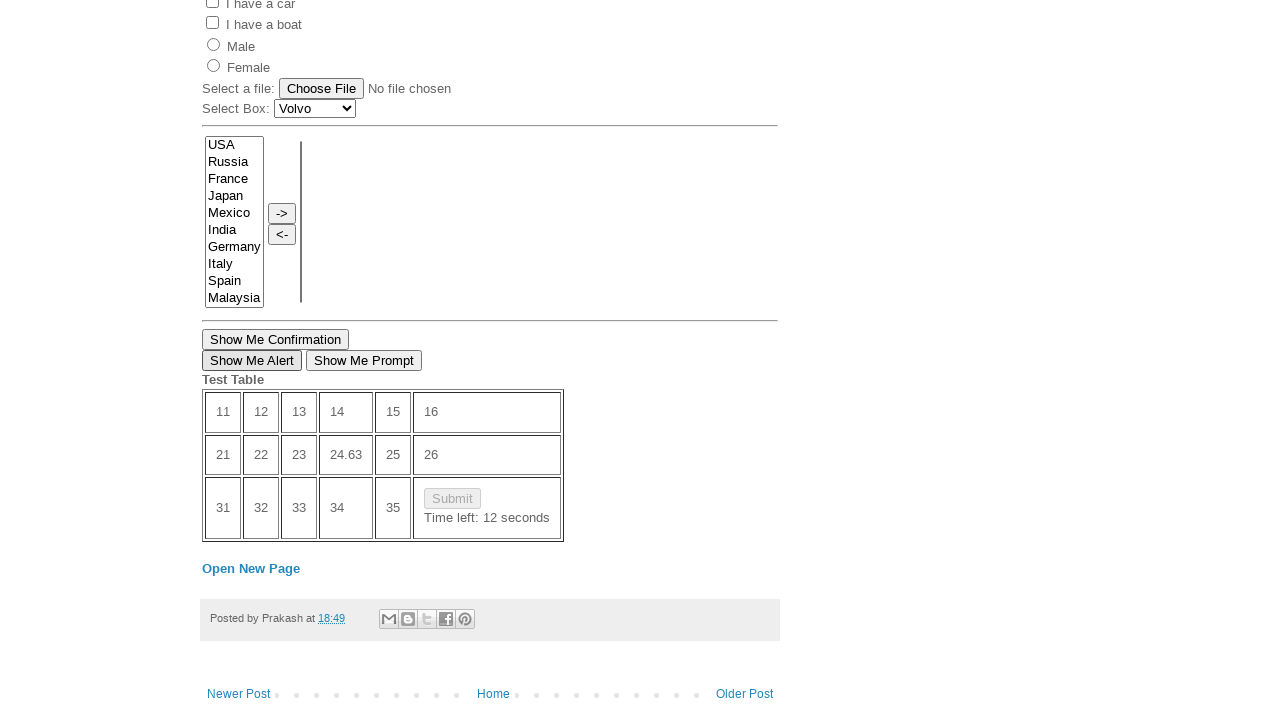

Clicked 'Show Me Alert' button and captured dialog event at (252, 360) on xpath=//input[@value='Show Me Alert']
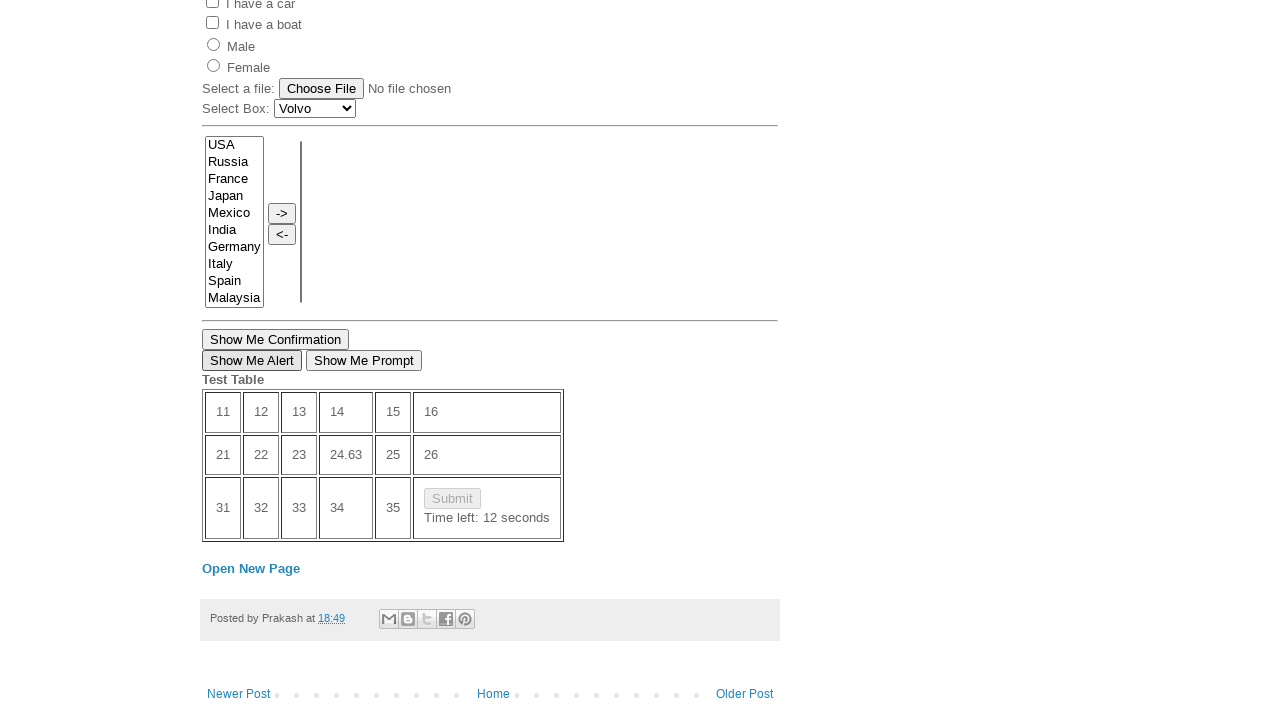

Retrieved alert dialog object
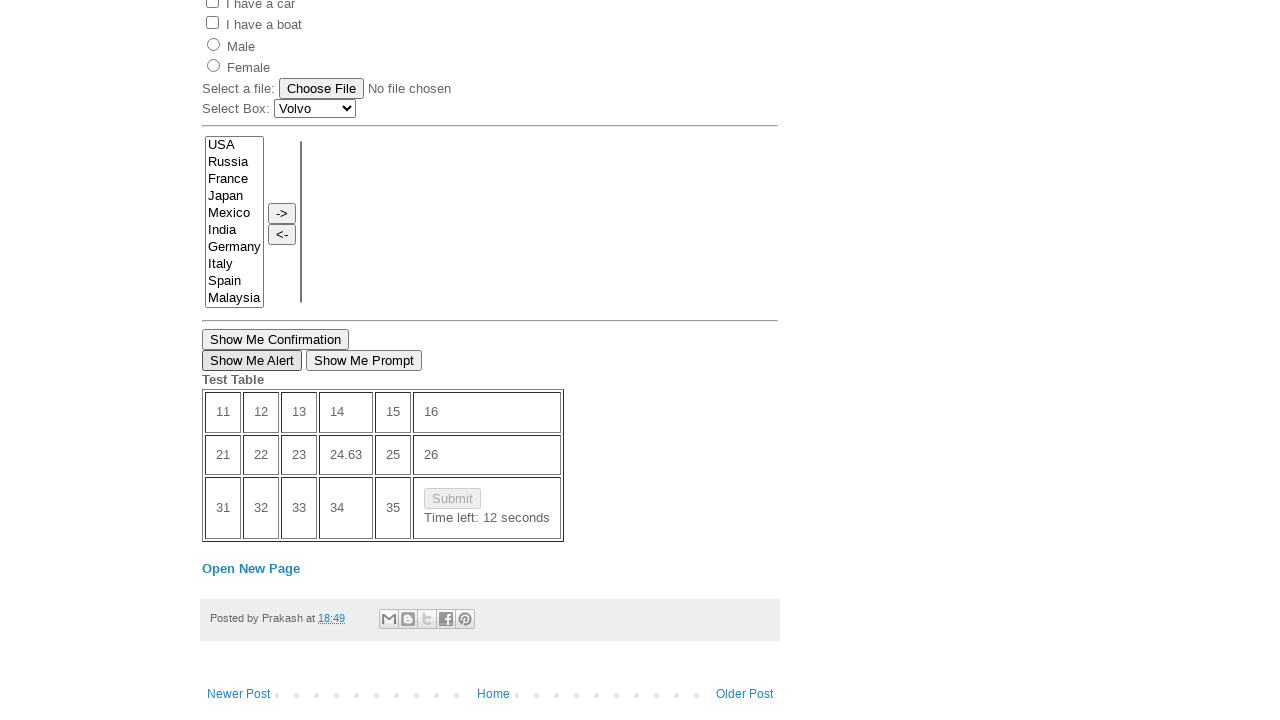

Verified alert message matches expected text: 'Hi.. This is alert message!'
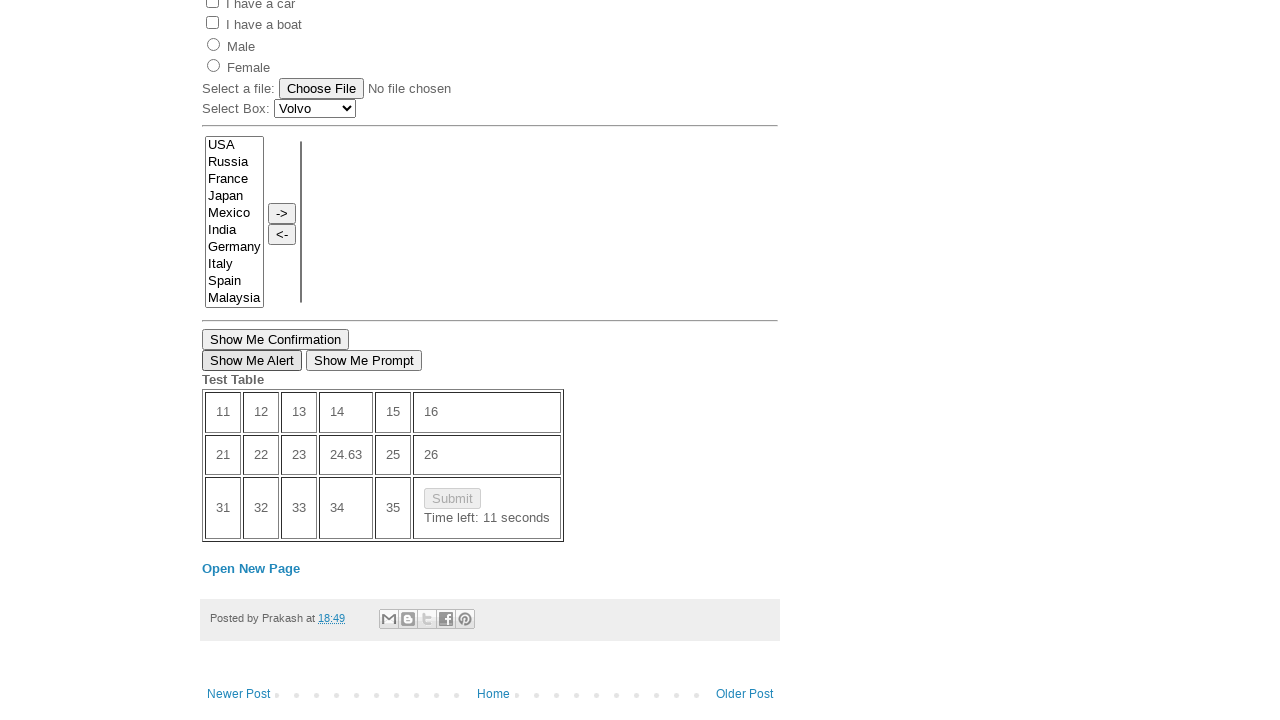

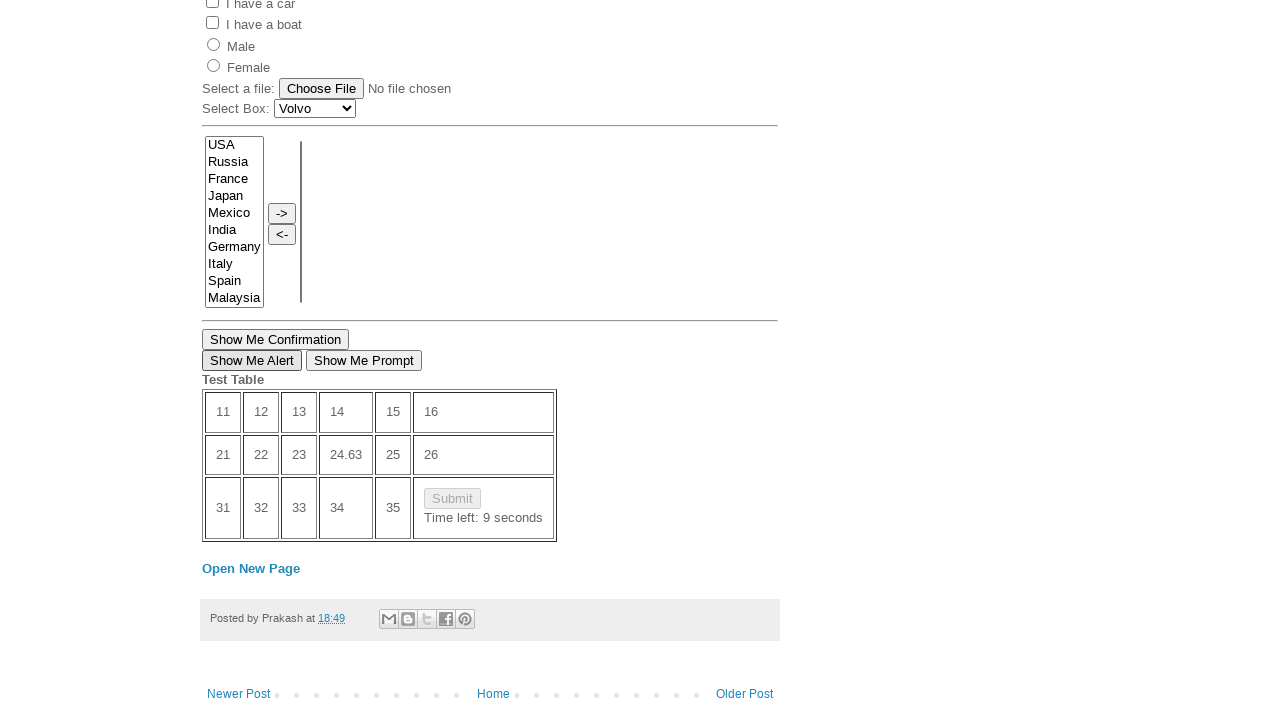